Tests marking individual items as complete by creating two items and checking them

Starting URL: https://demo.playwright.dev/todomvc

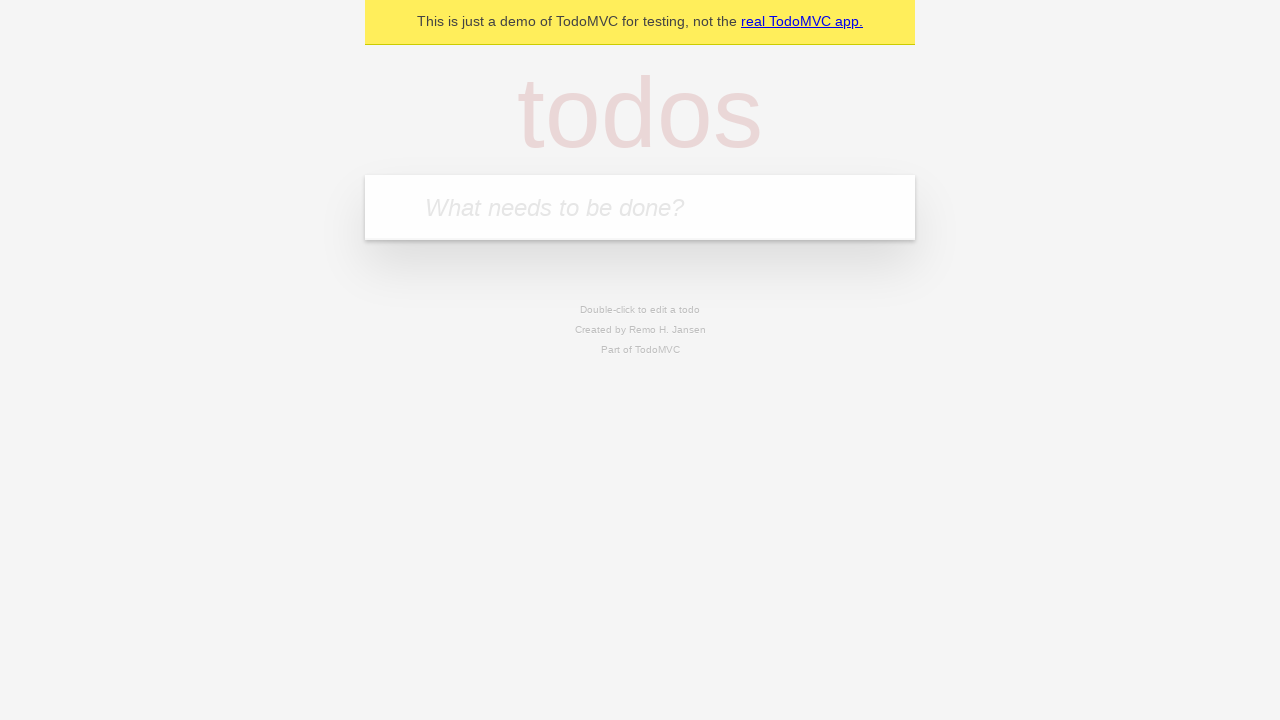

Navigated to TodoMVC demo page
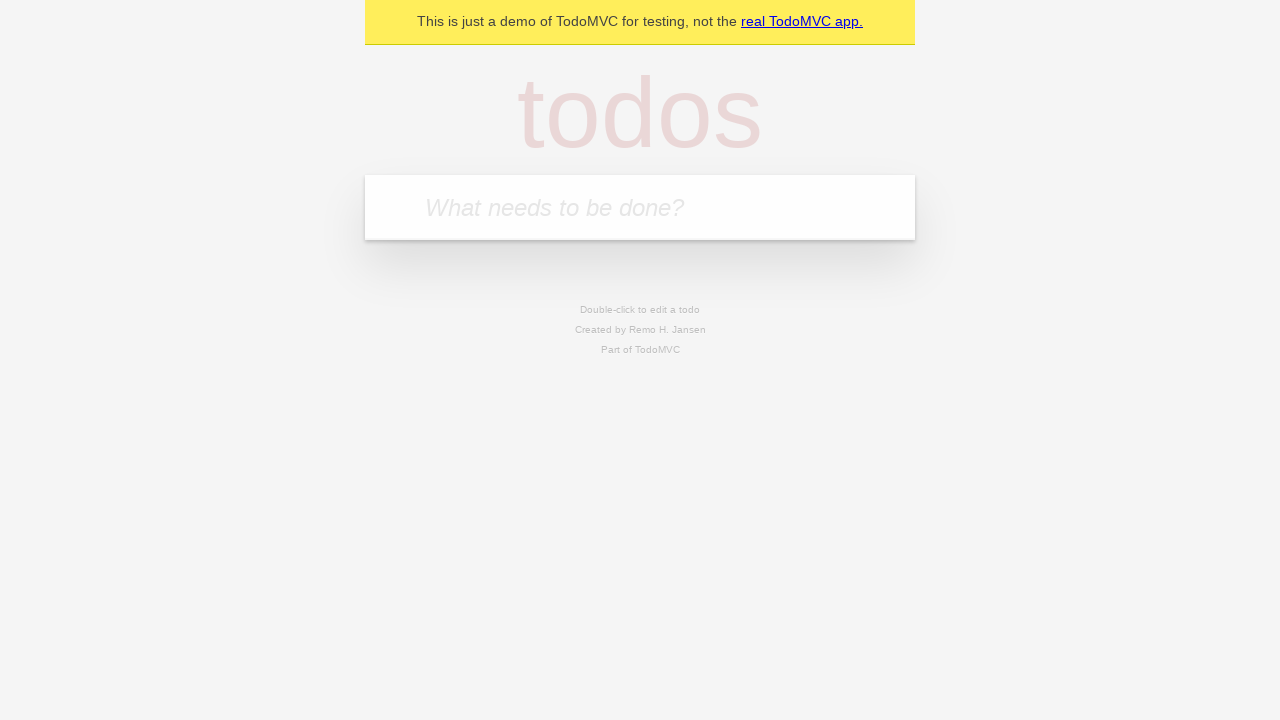

Filled first todo item with 'buy some cheese' on .new-todo
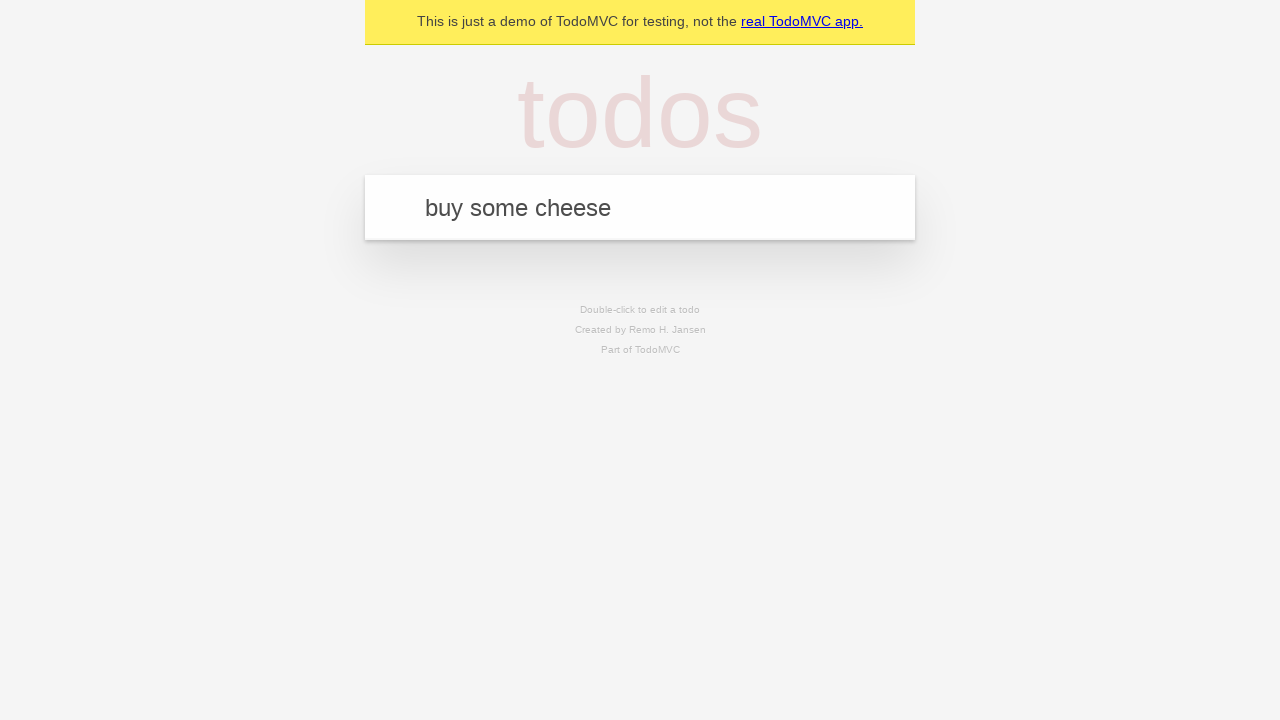

Pressed Enter to create first todo item on .new-todo
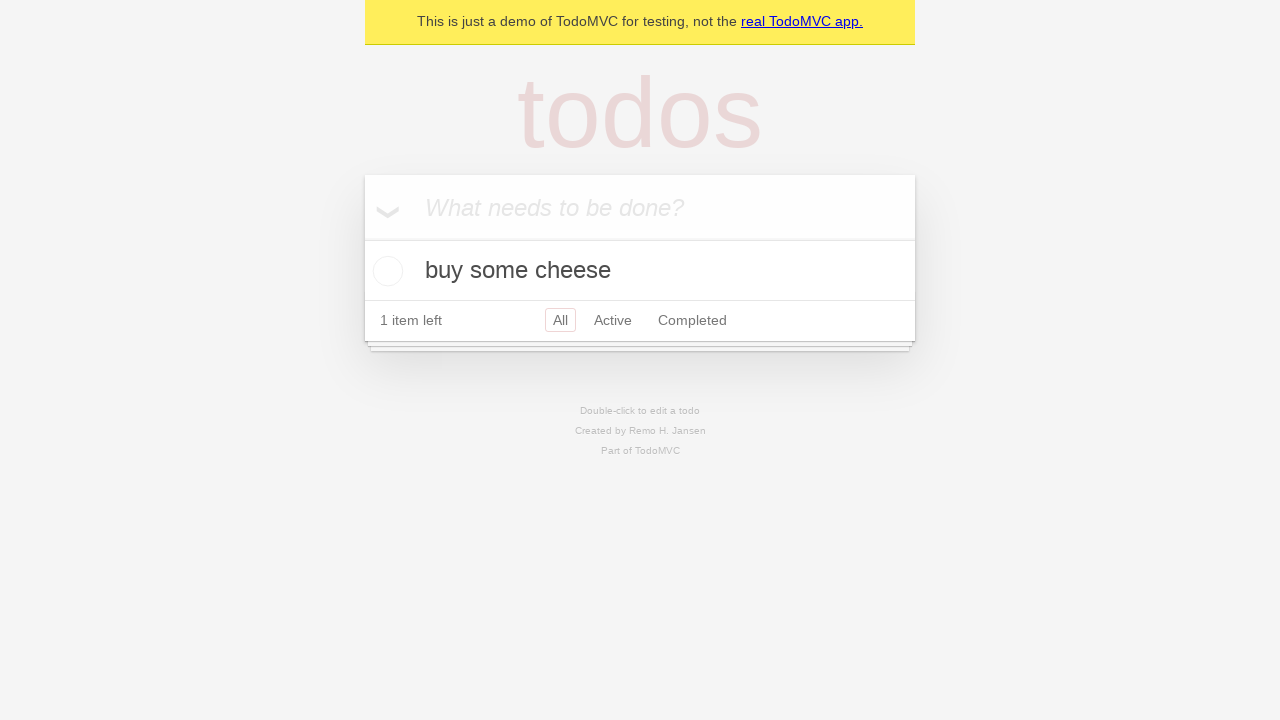

Filled second todo item with 'feed the cat' on .new-todo
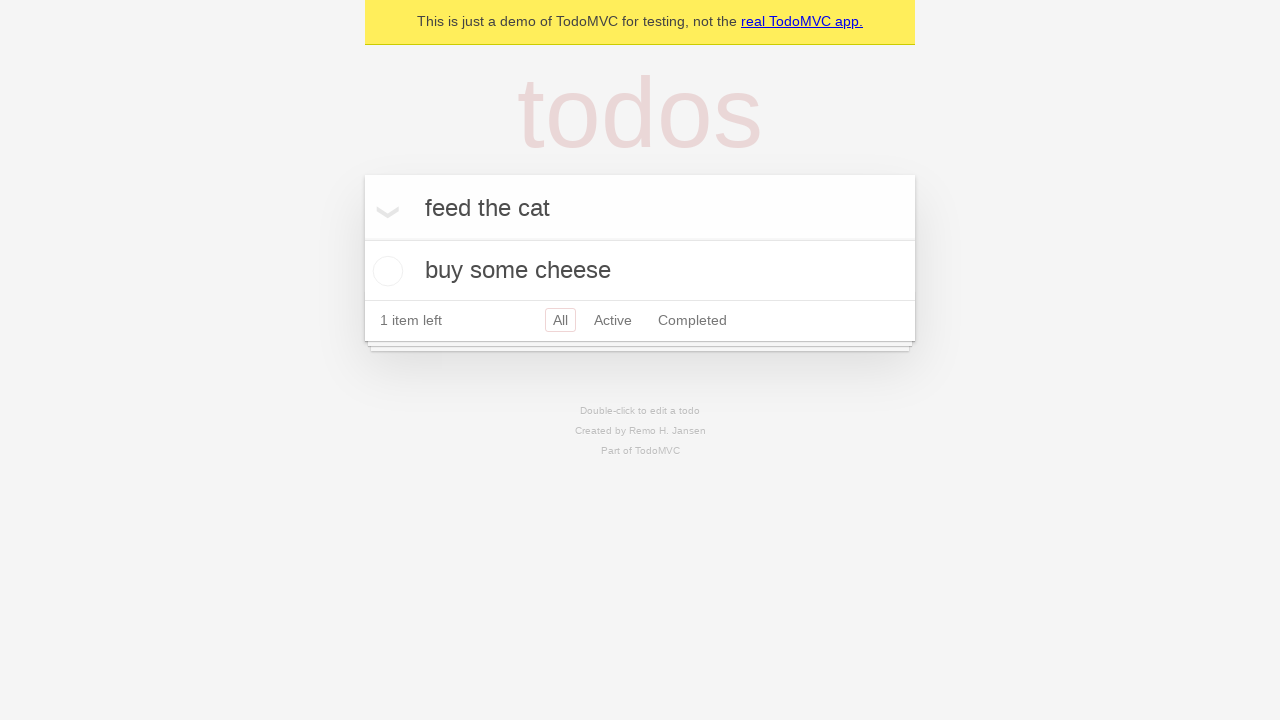

Pressed Enter to create second todo item on .new-todo
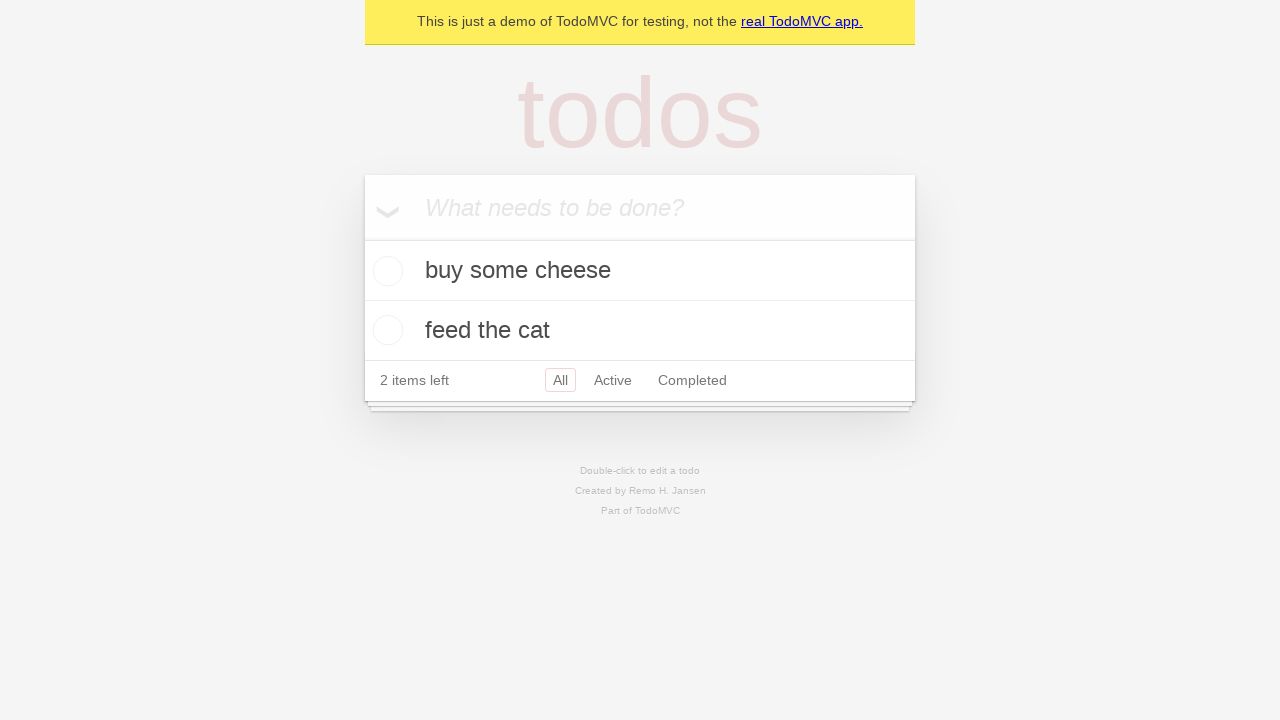

Marked first todo item as complete at (385, 271) on .todo-list li >> nth=0 >> .toggle
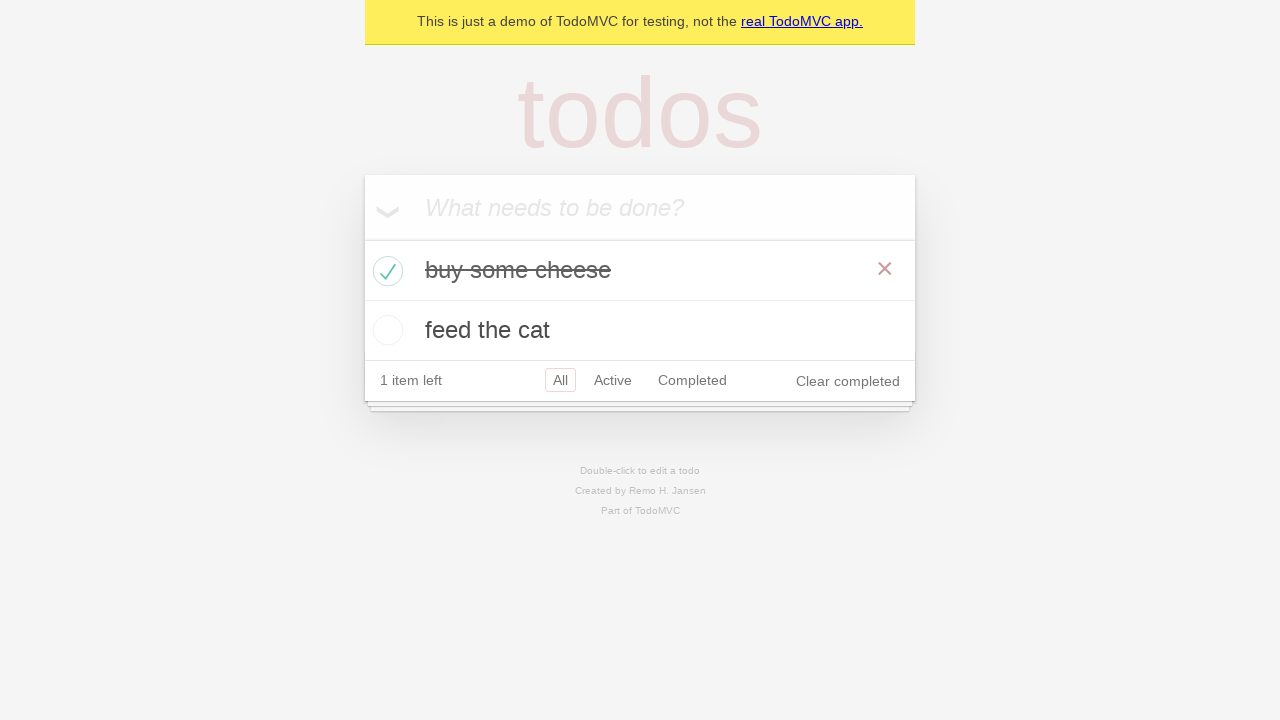

Marked second todo item as complete at (385, 330) on .todo-list li >> nth=1 >> .toggle
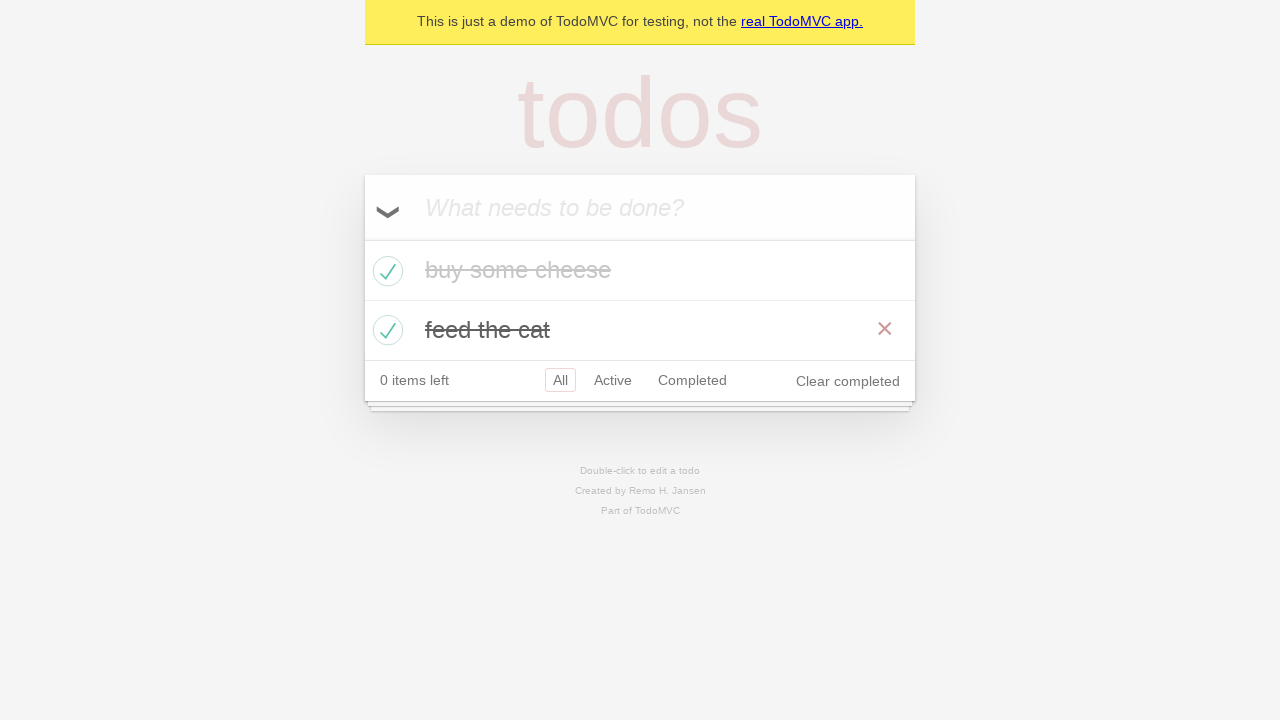

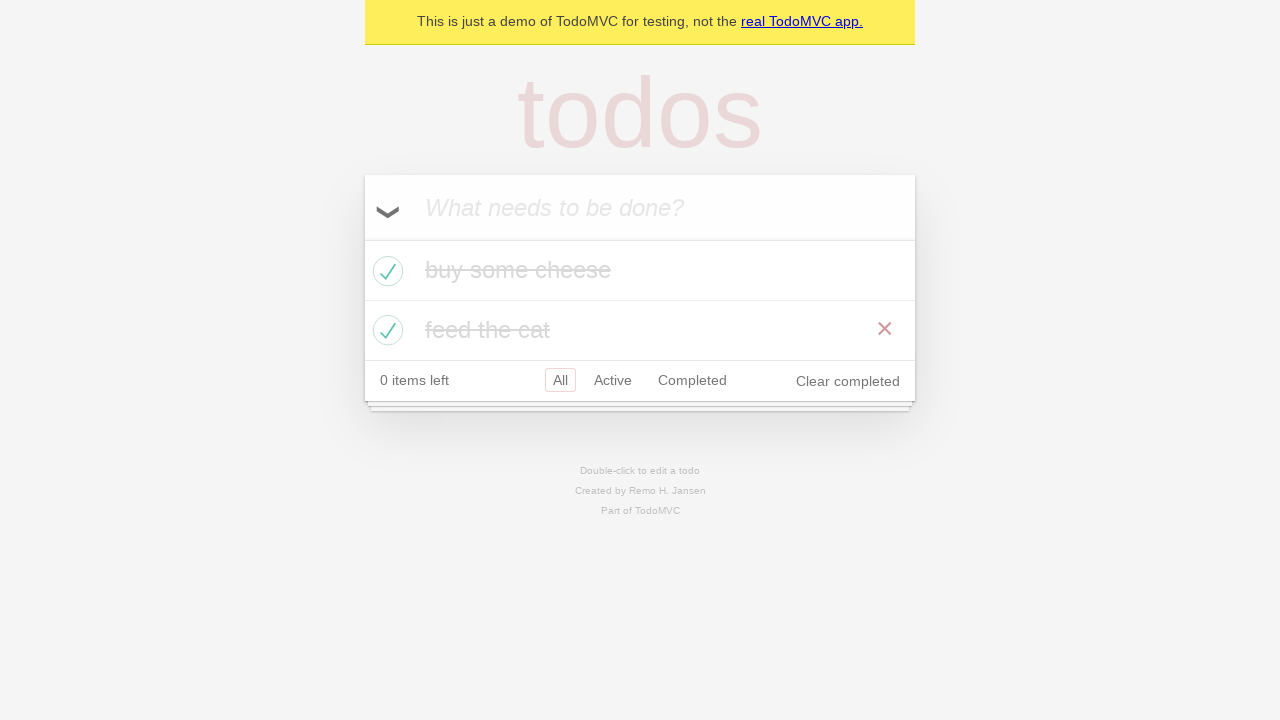